Tests adding multiple specific products (Cucumber, Brocolli, Beetroot) to the shopping cart on an e-commerce practice site by iterating through available products and clicking "Add to cart" for matching items.

Starting URL: https://rahulshettyacademy.com/seleniumPractise/

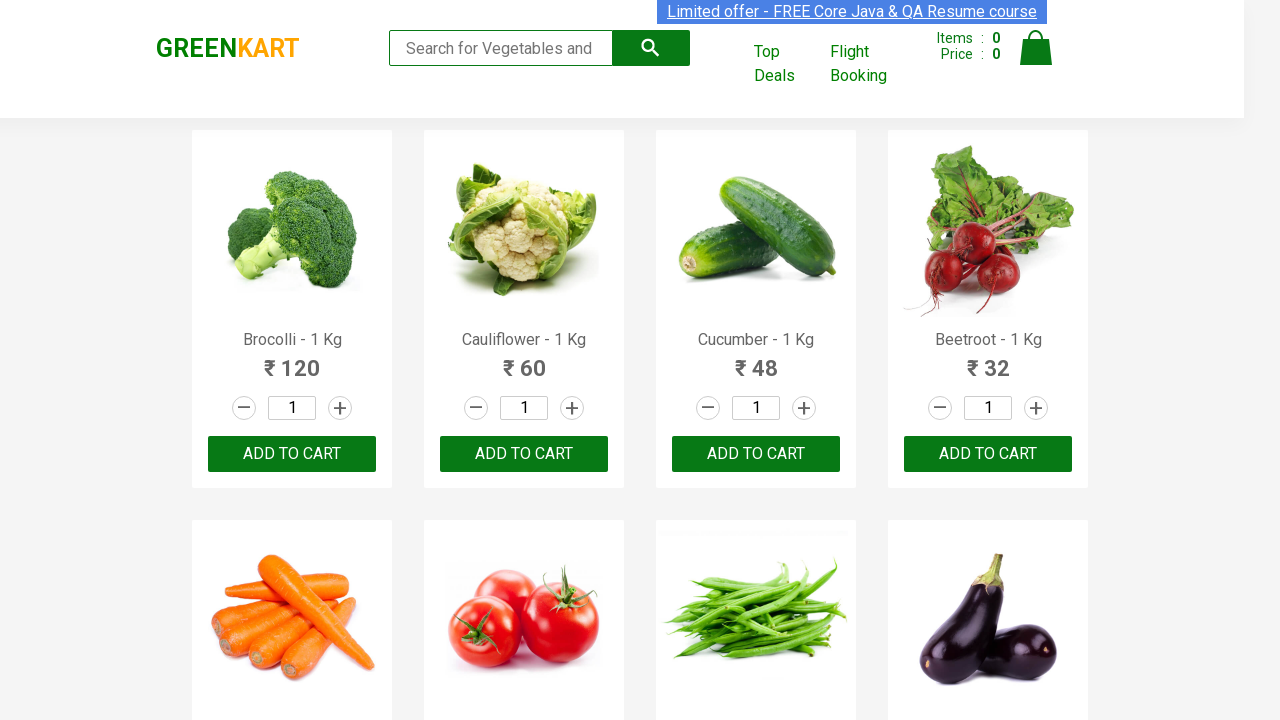

Waited for product names to load on the page
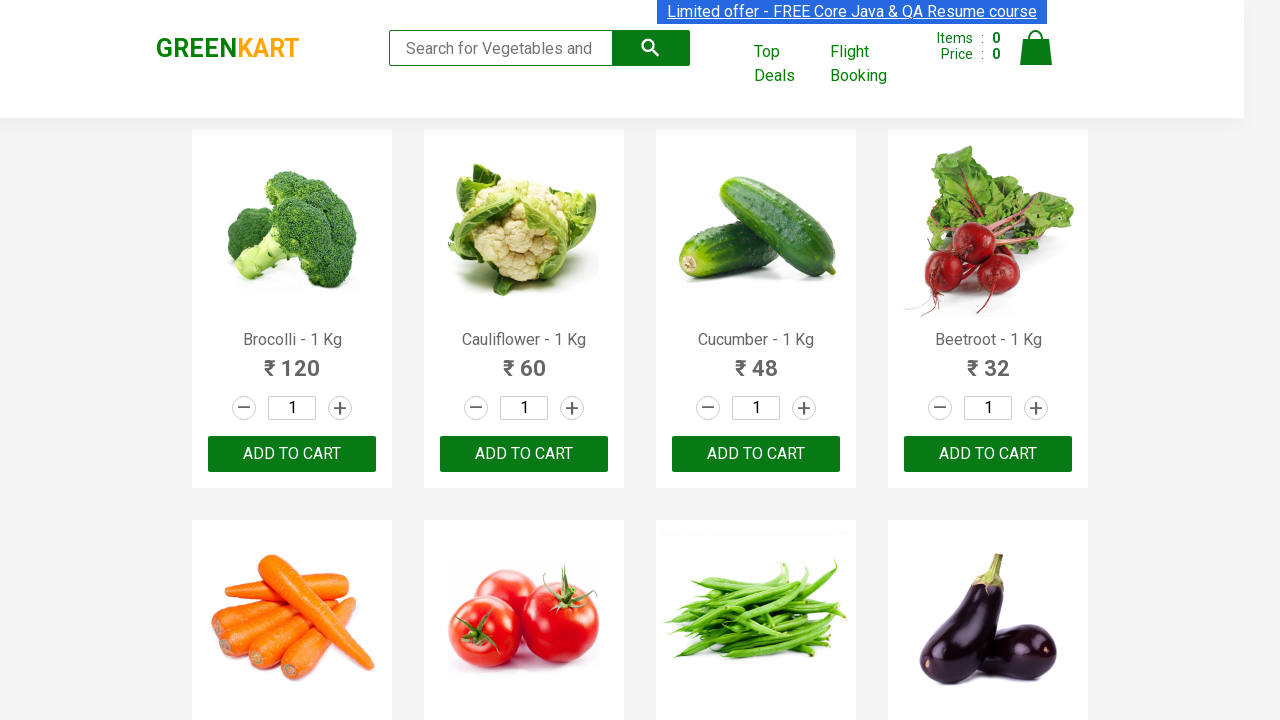

Retrieved all product name elements from the page
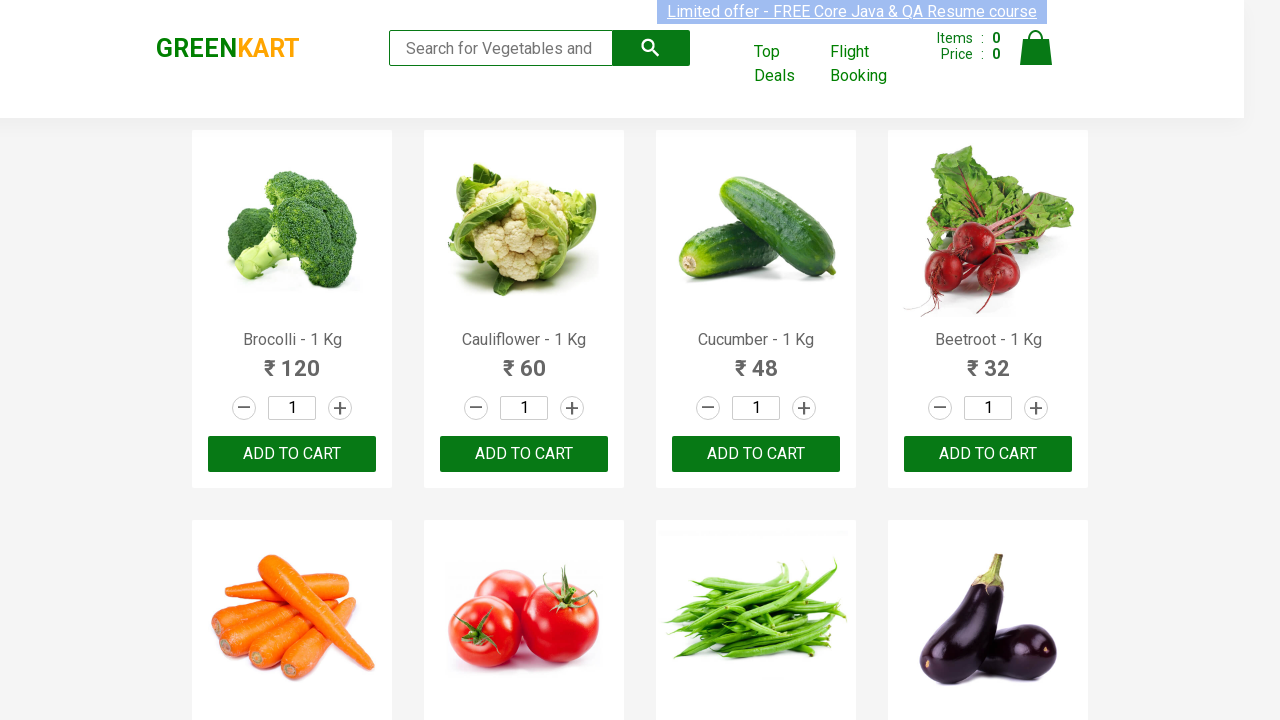

Retrieved product text: Brocolli - 1 Kg
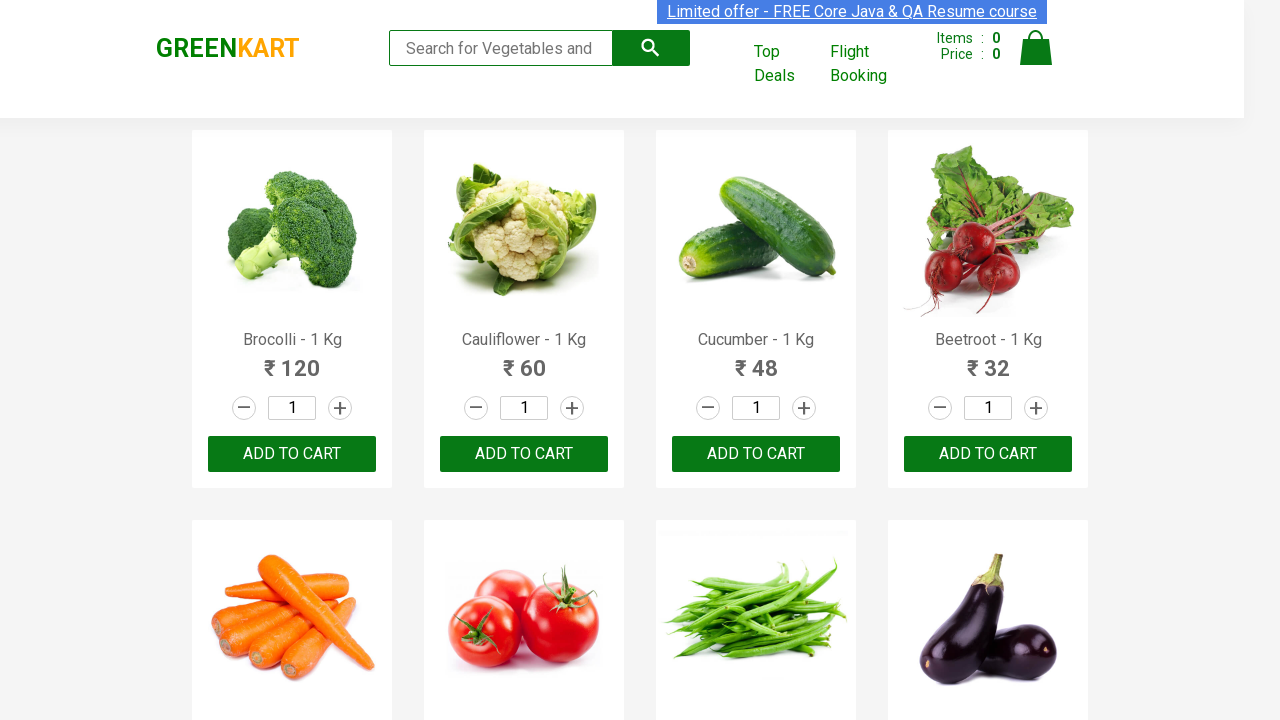

Found matching product: Brocolli
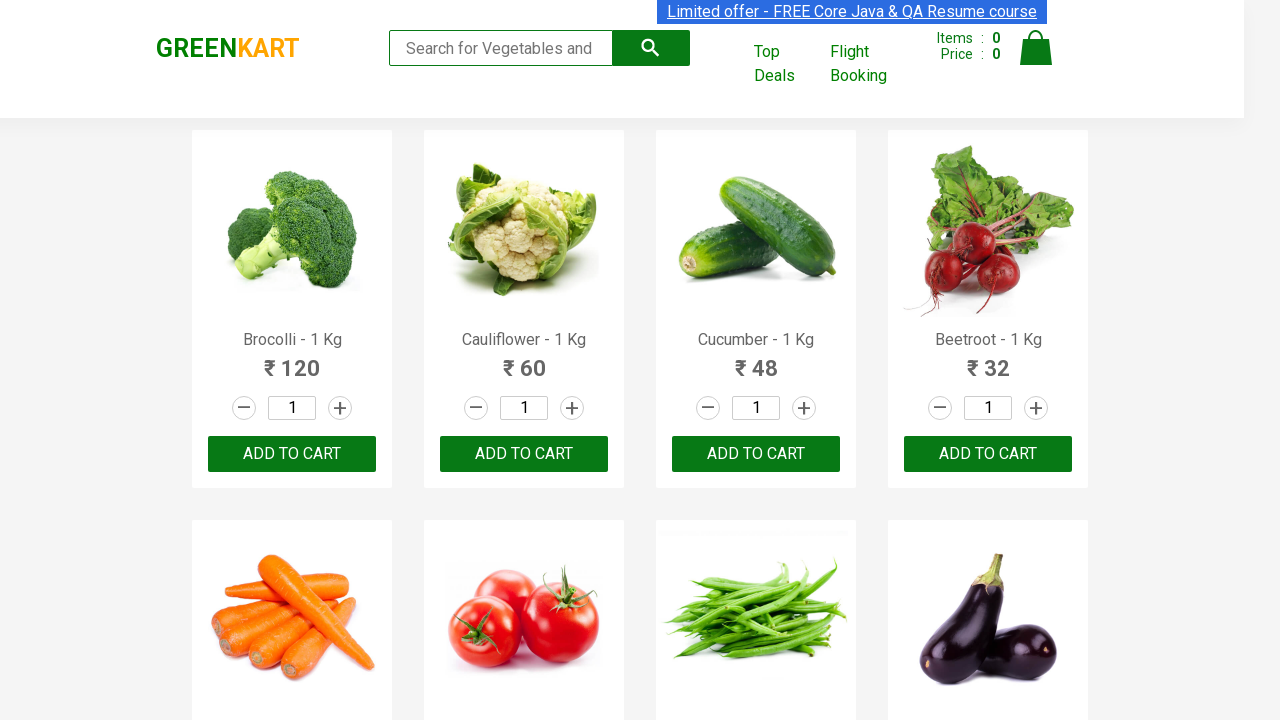

Retrieved add to cart buttons (total: 30)
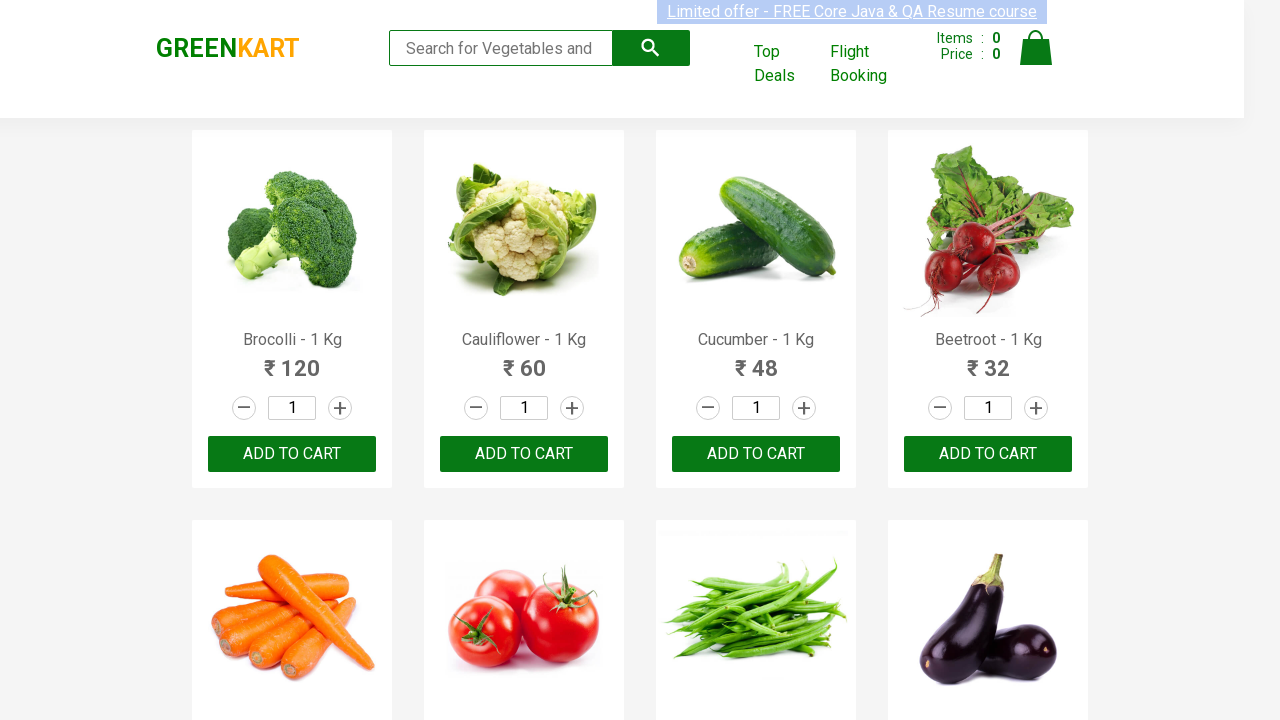

Clicked 'Add to cart' button for Brocolli (1/3) at (292, 454) on xpath=//div[@class='product-action']/button >> nth=0
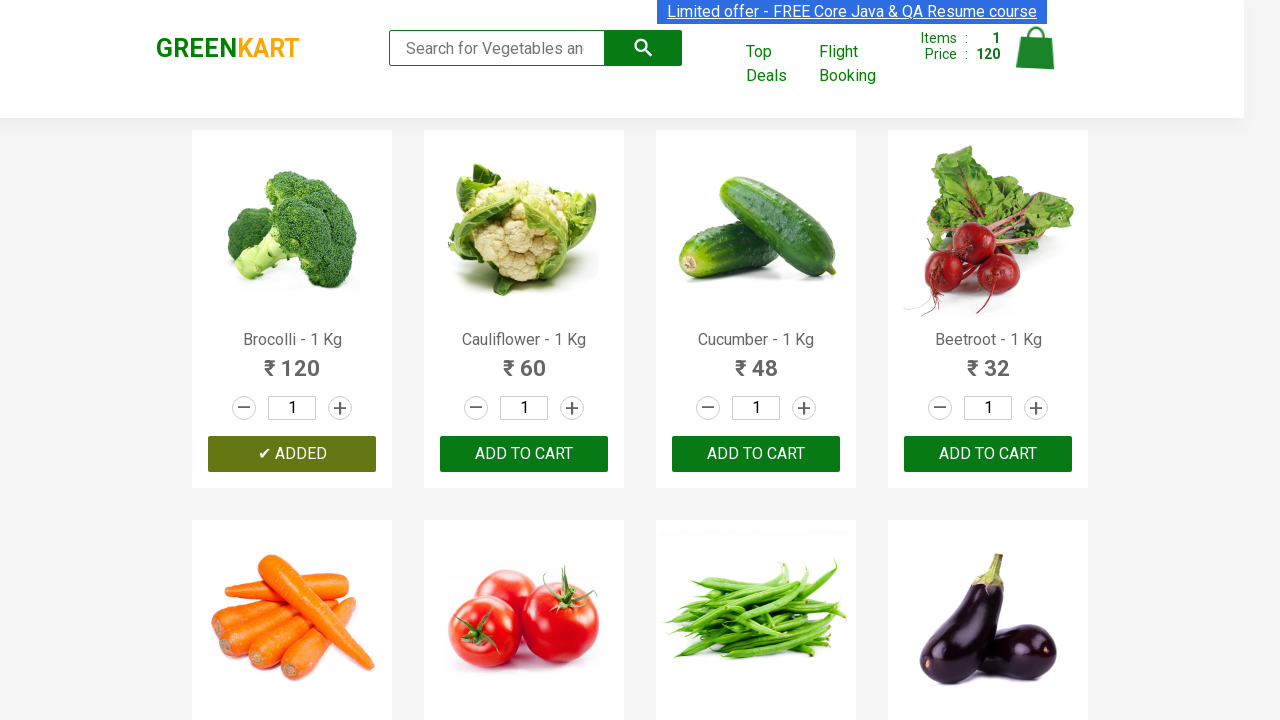

Retrieved product text: Cauliflower - 1 Kg
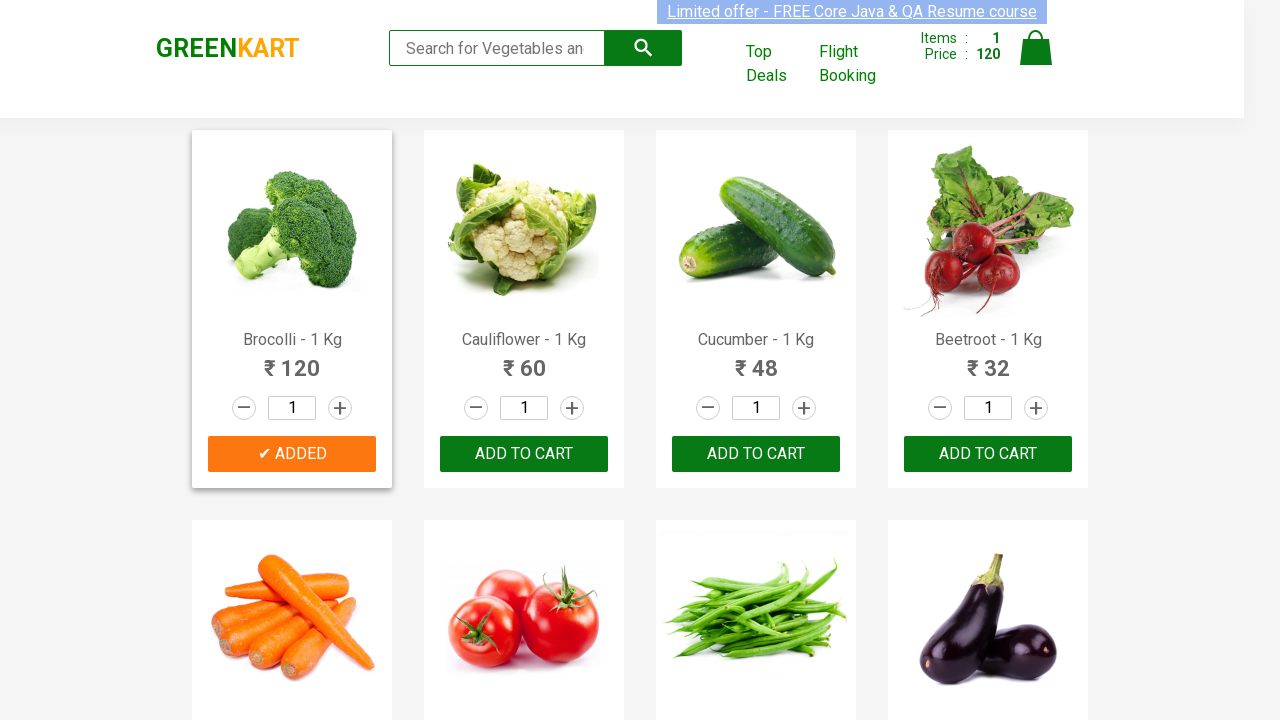

Retrieved product text: Cucumber - 1 Kg
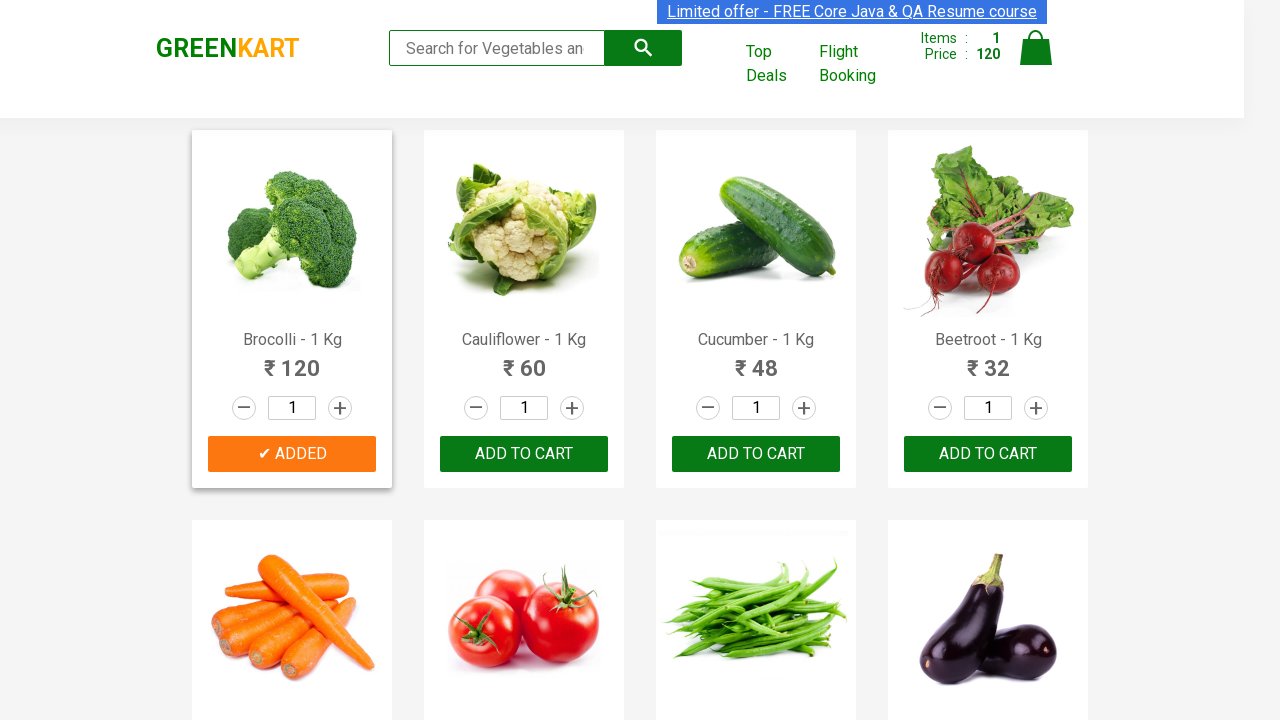

Found matching product: Cucumber
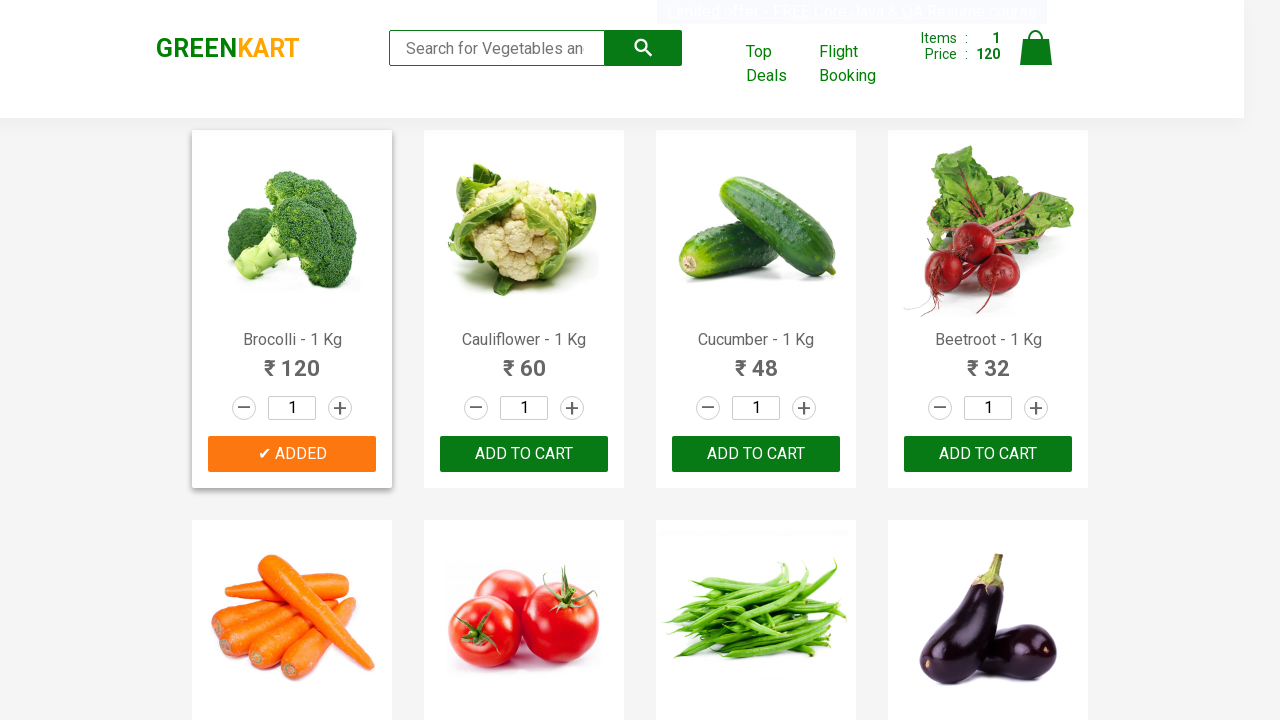

Retrieved add to cart buttons (total: 30)
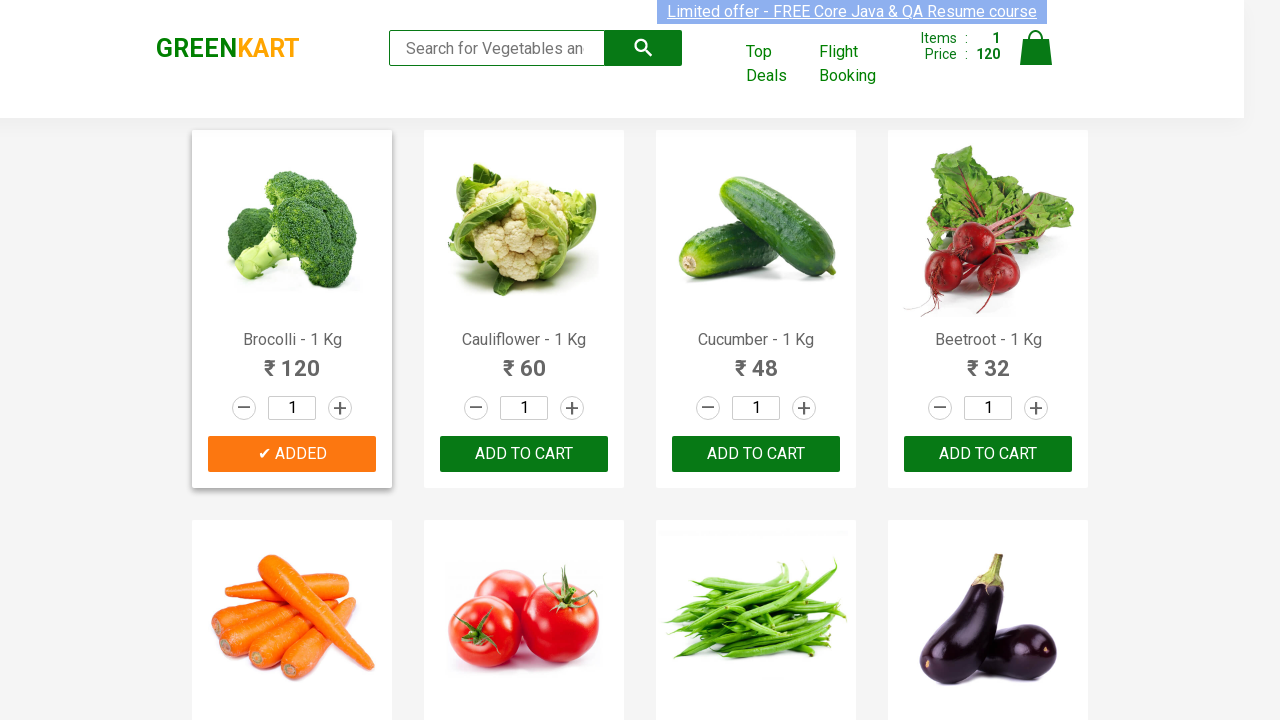

Clicked 'Add to cart' button for Cucumber (2/3) at (756, 454) on xpath=//div[@class='product-action']/button >> nth=2
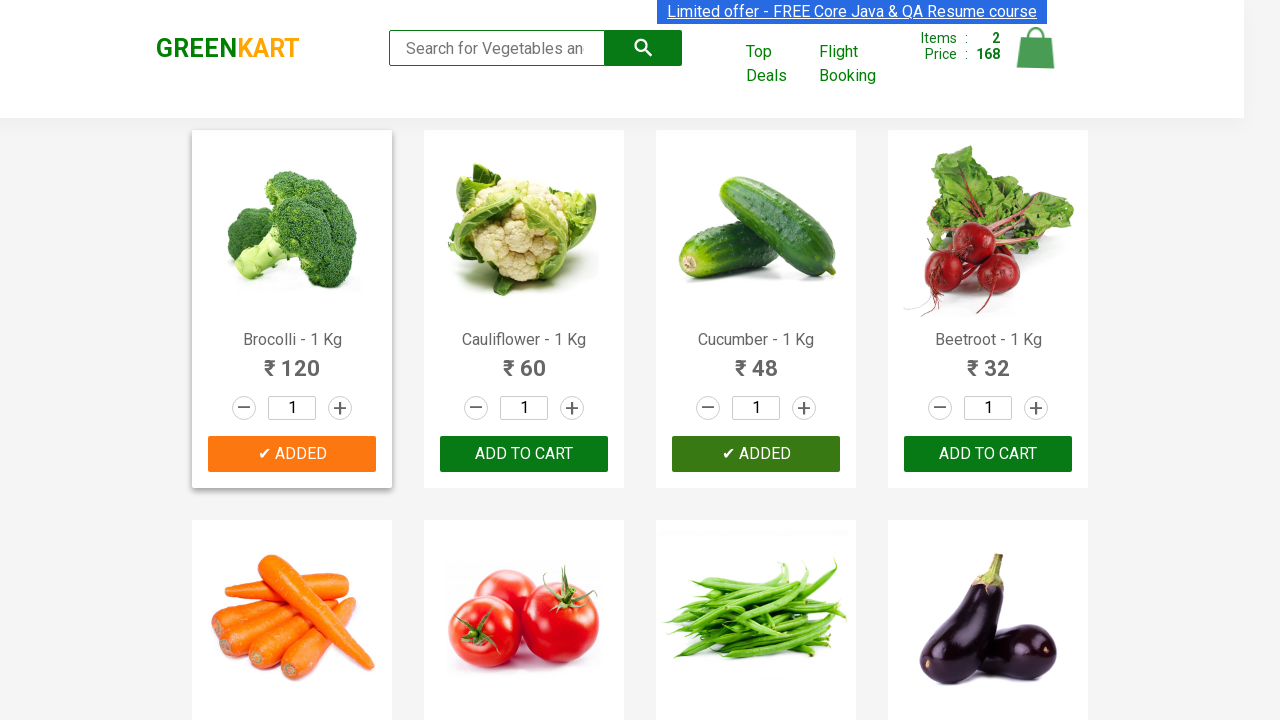

Retrieved product text: Beetroot - 1 Kg
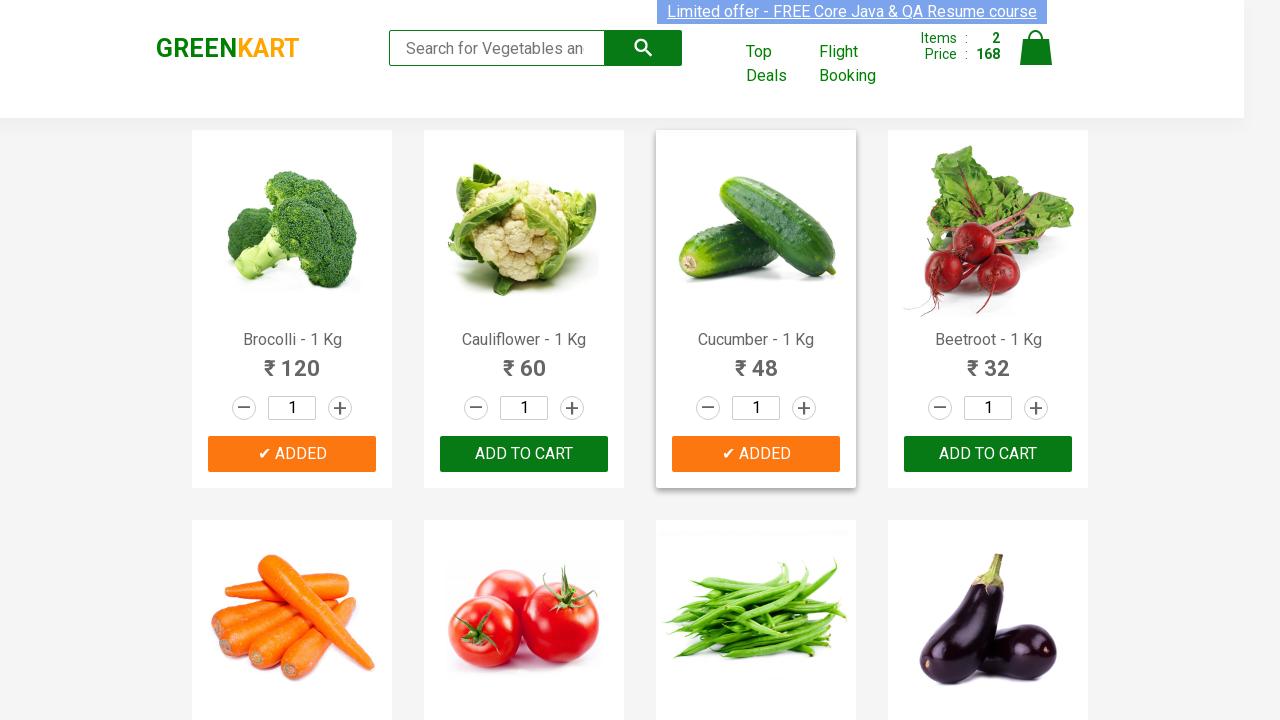

Found matching product: Beetroot
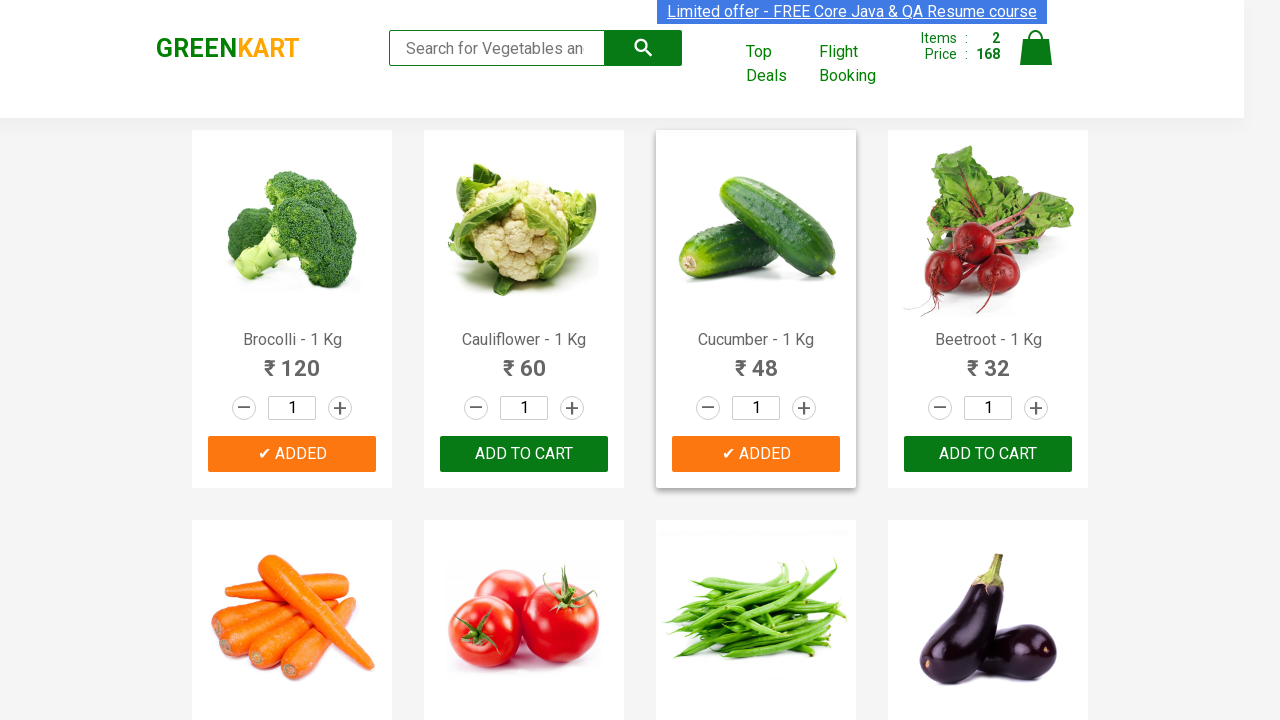

Retrieved add to cart buttons (total: 30)
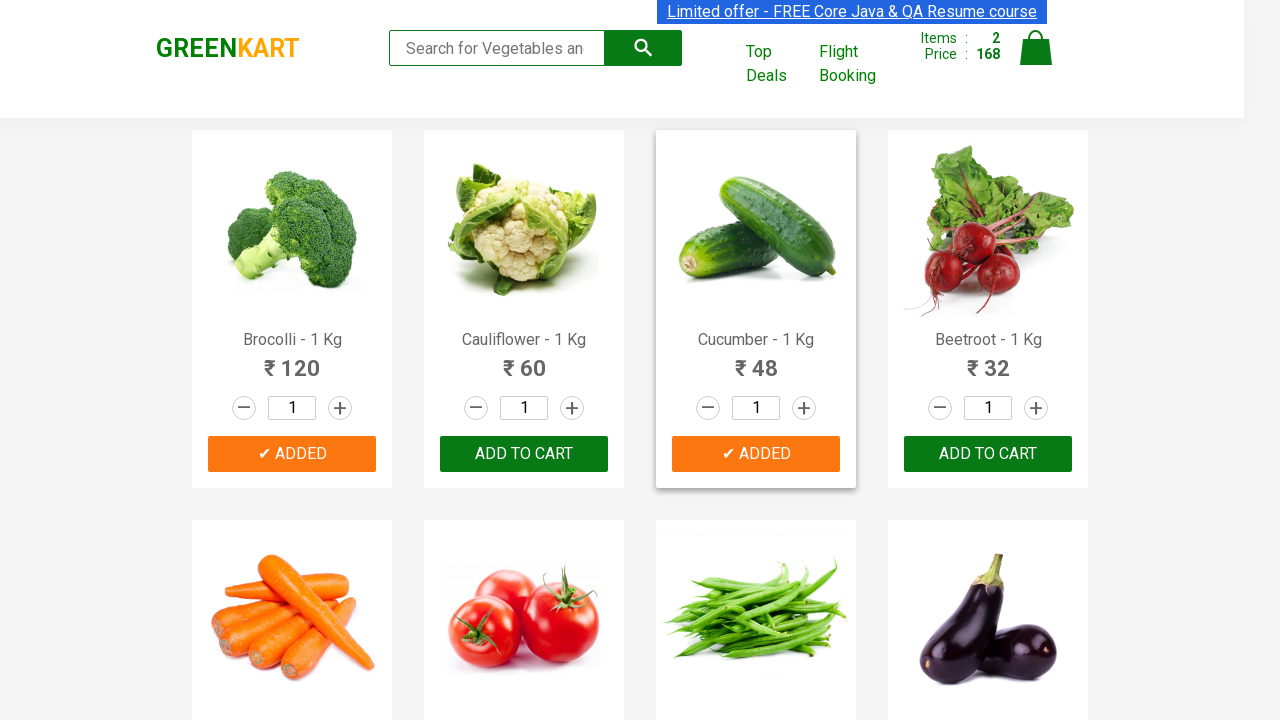

Clicked 'Add to cart' button for Beetroot (3/3) at (988, 454) on xpath=//div[@class='product-action']/button >> nth=3
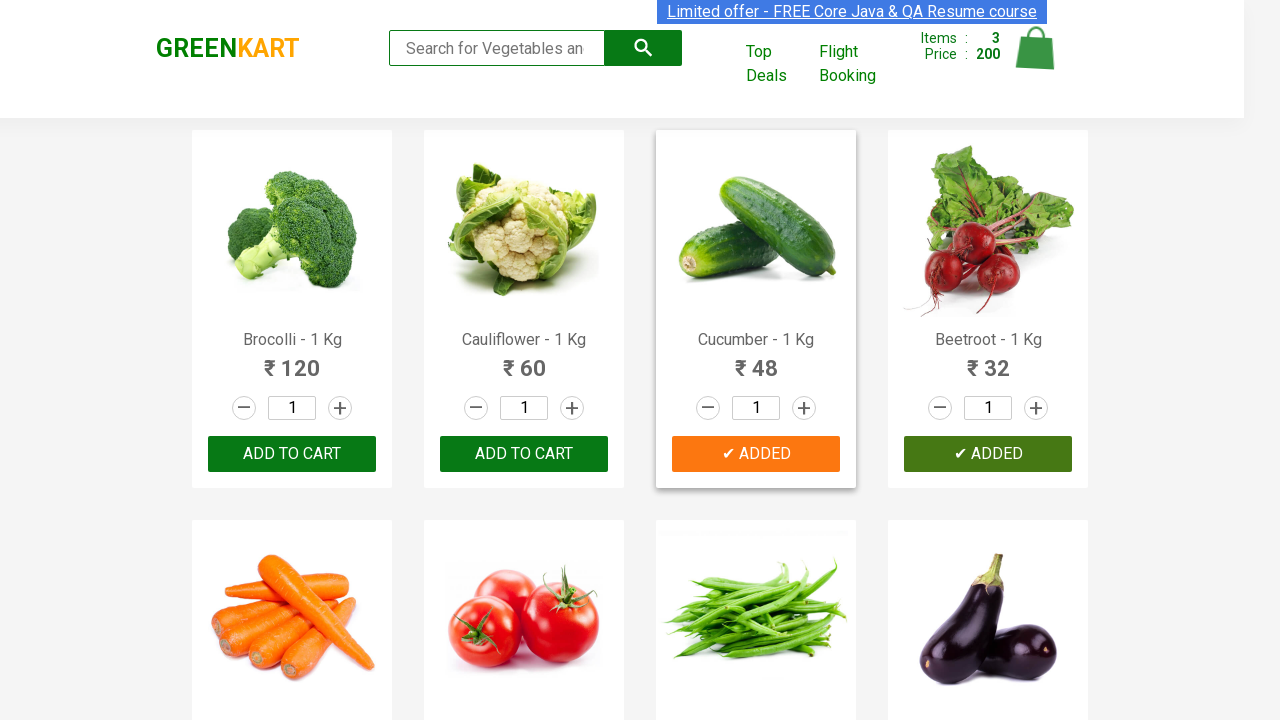

All 3 required items have been added to cart
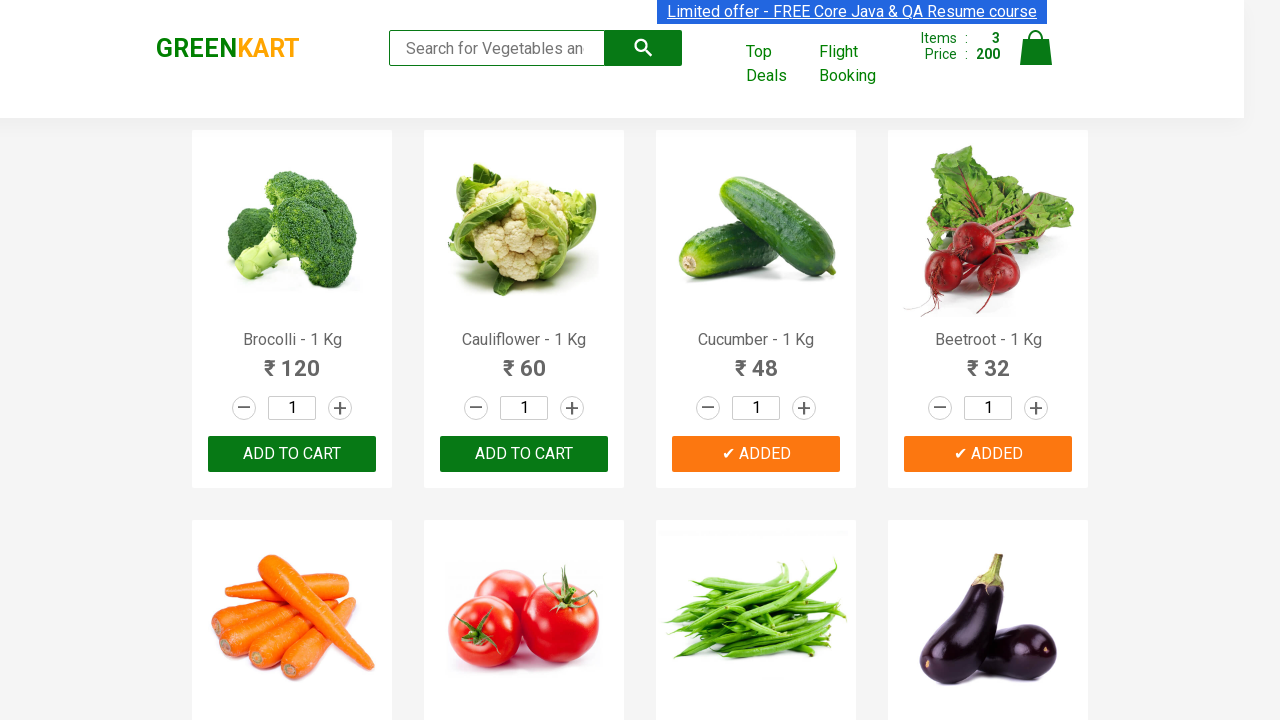

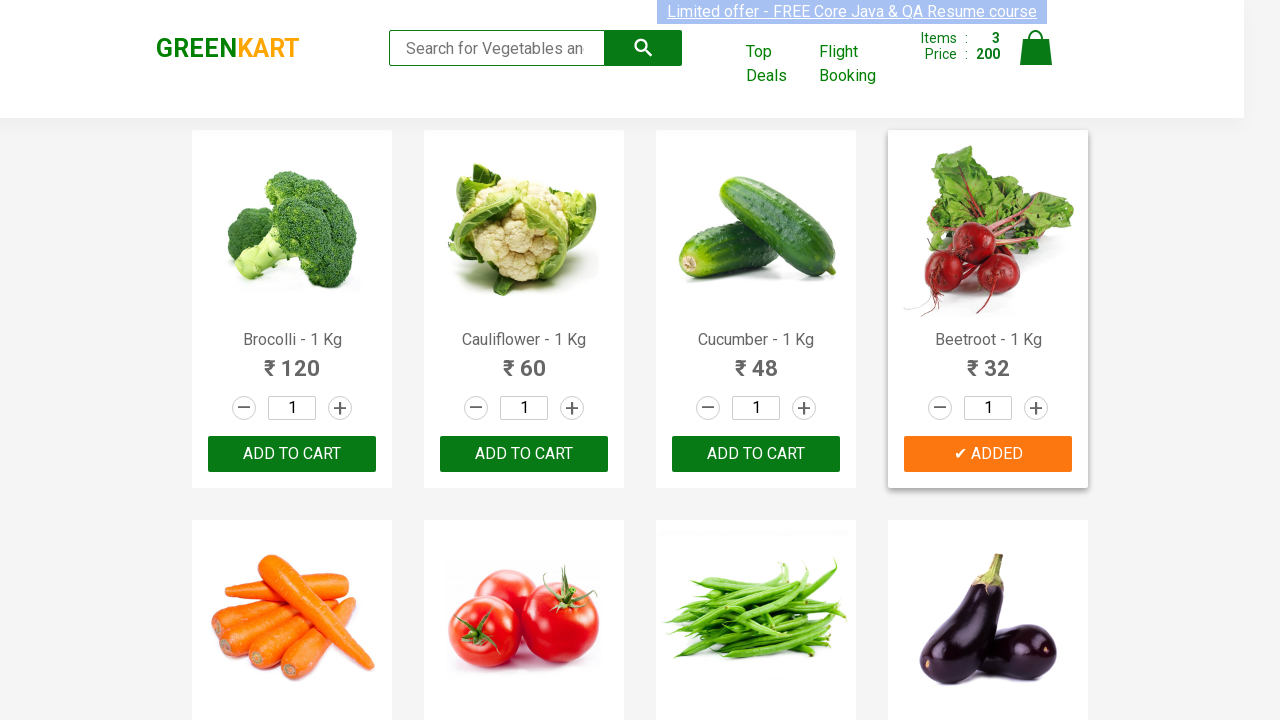